Navigates through a postal code website by clicking through multiple levels of navigation - starting from the main page, selecting the first region/state, then selecting the first sub-region to view cities.

Starting URL: https://codigo-postal.co/

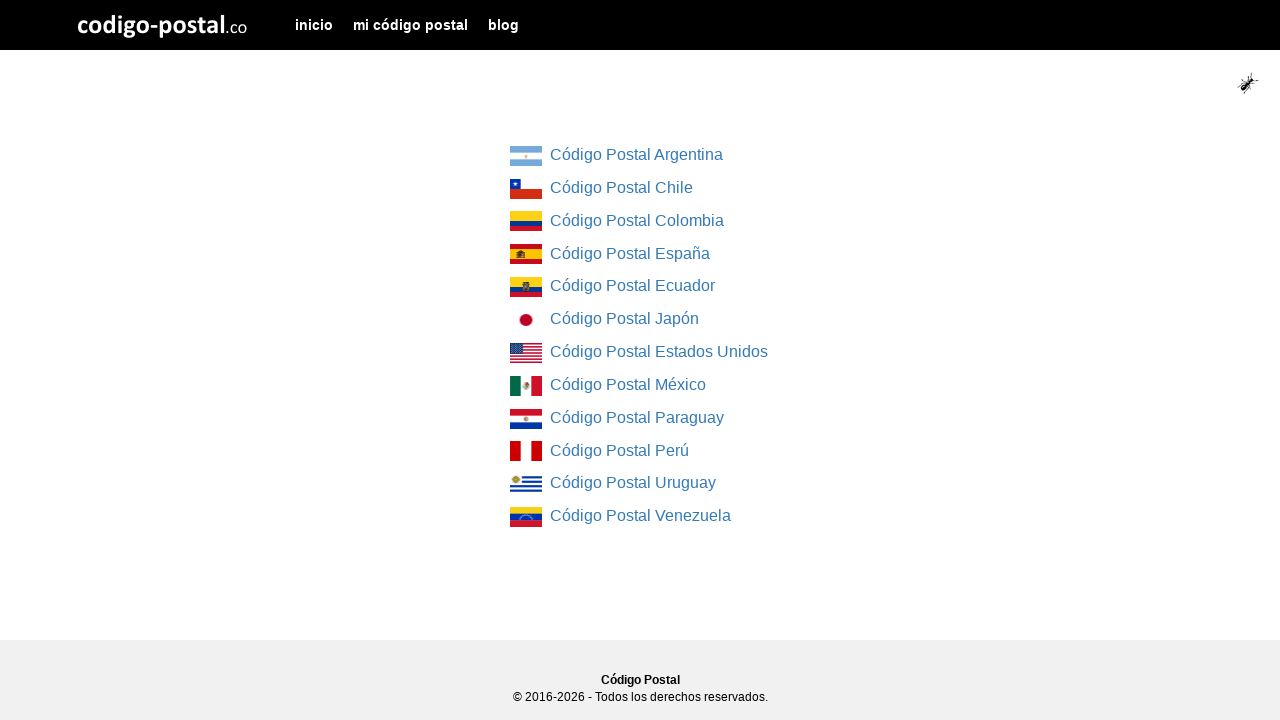

Initial region/state list loaded on main page
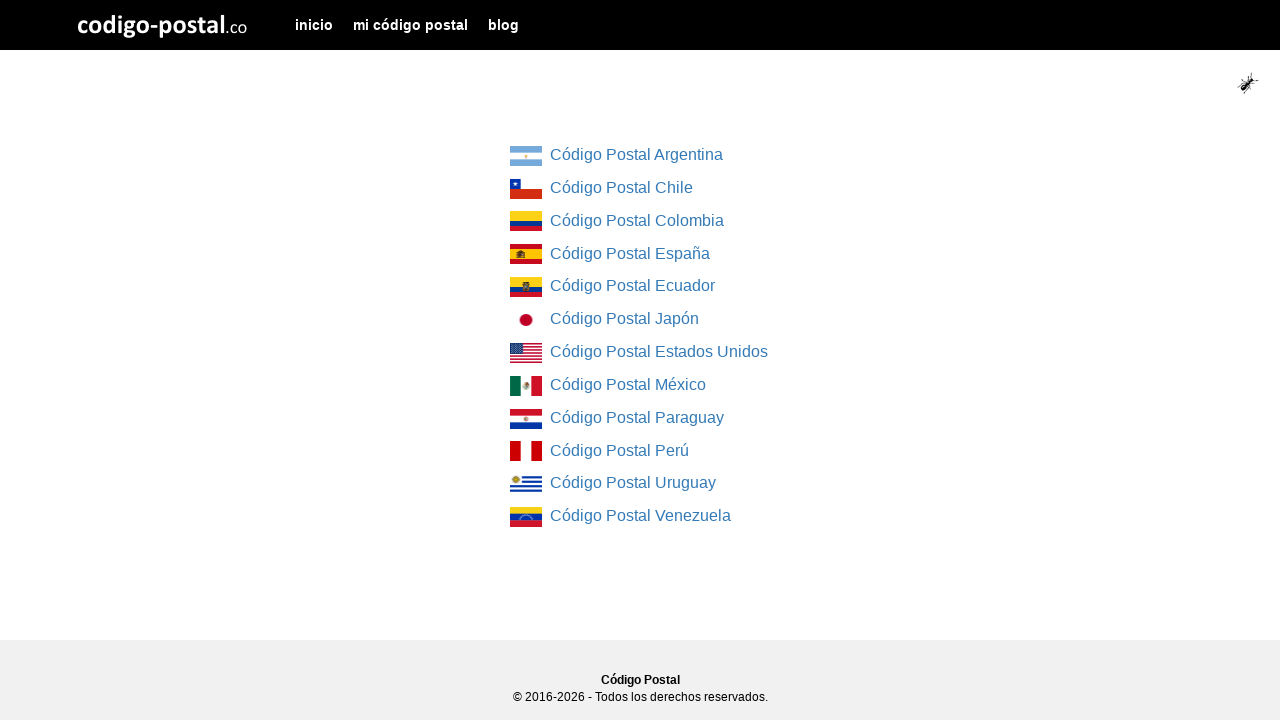

Clicked on first region/state in main list at (526, 156) on div.col-md-4.col-md-offset-4 ul li:first-child a
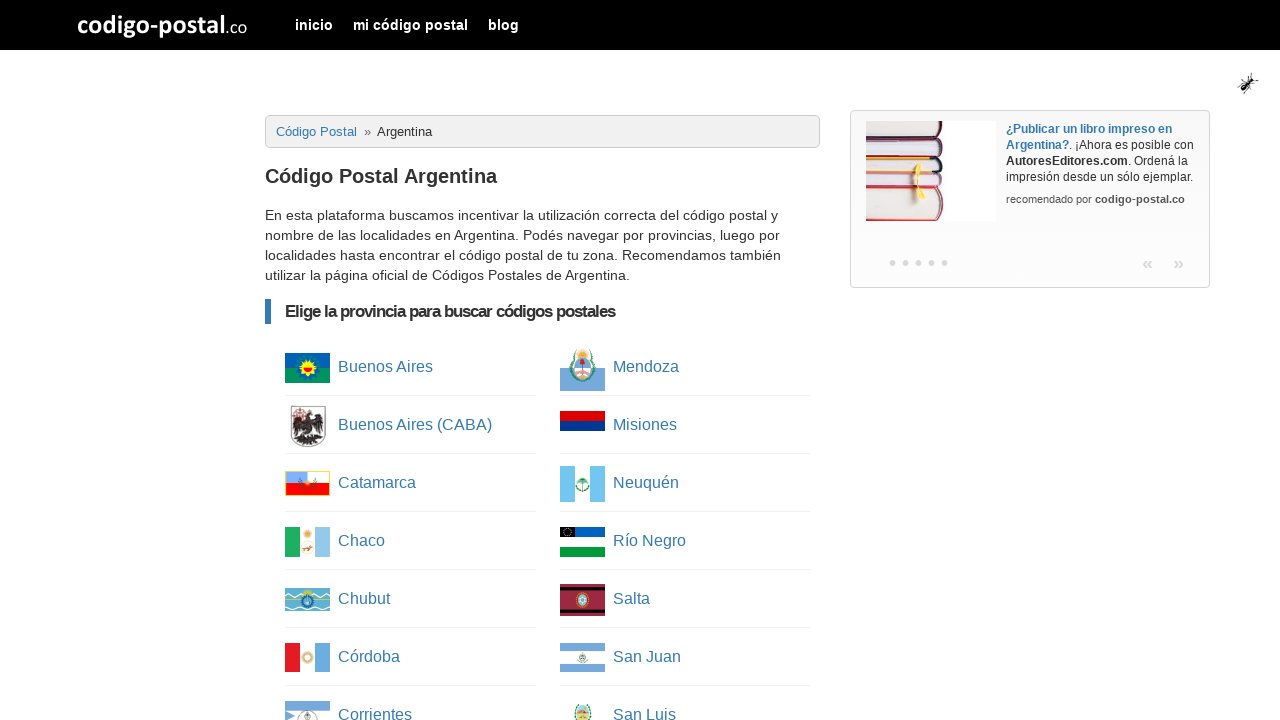

Sub-region column list loaded after selecting first region
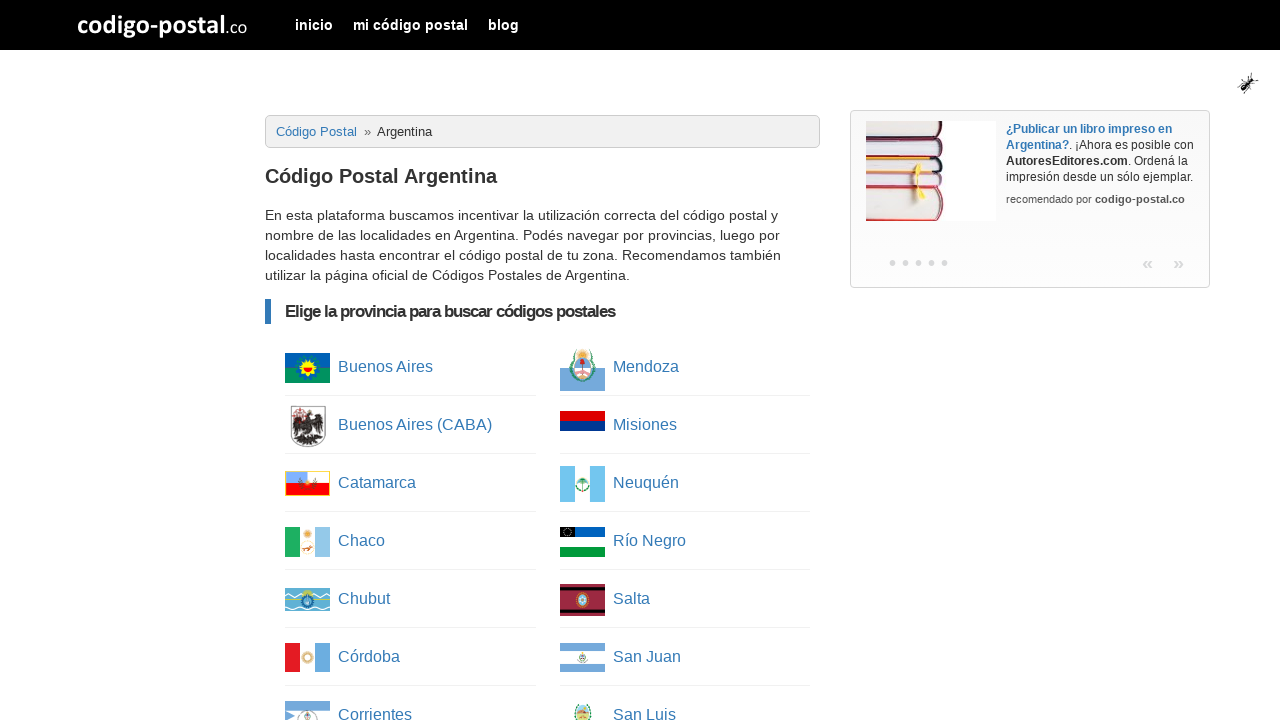

Clicked on first sub-region in column list at (308, 368) on ul.column-list li:first-child a
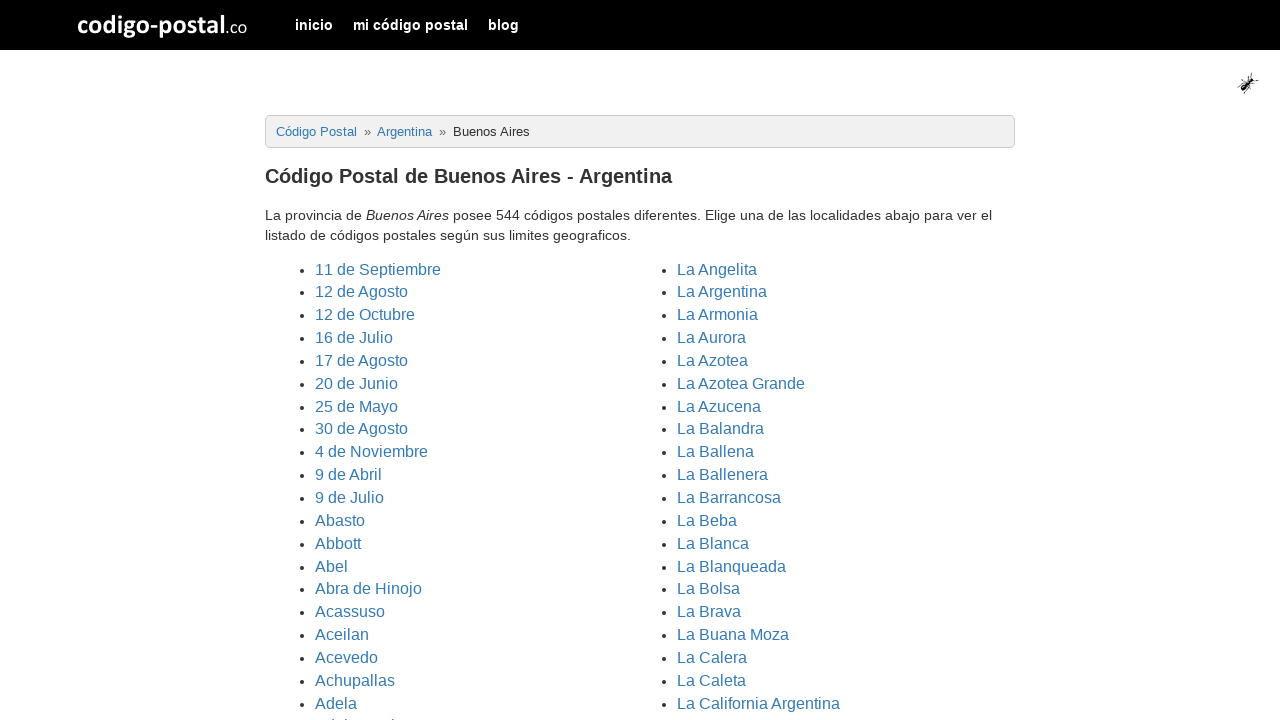

Cities list loaded after selecting first sub-region
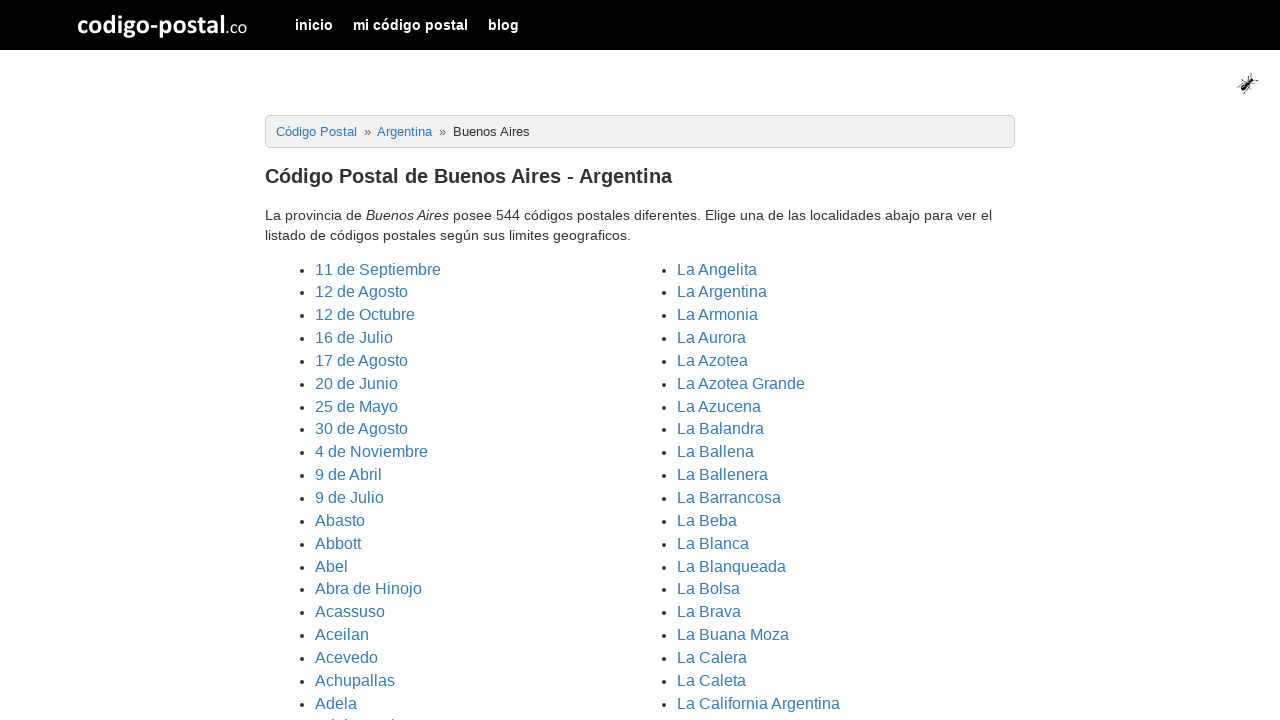

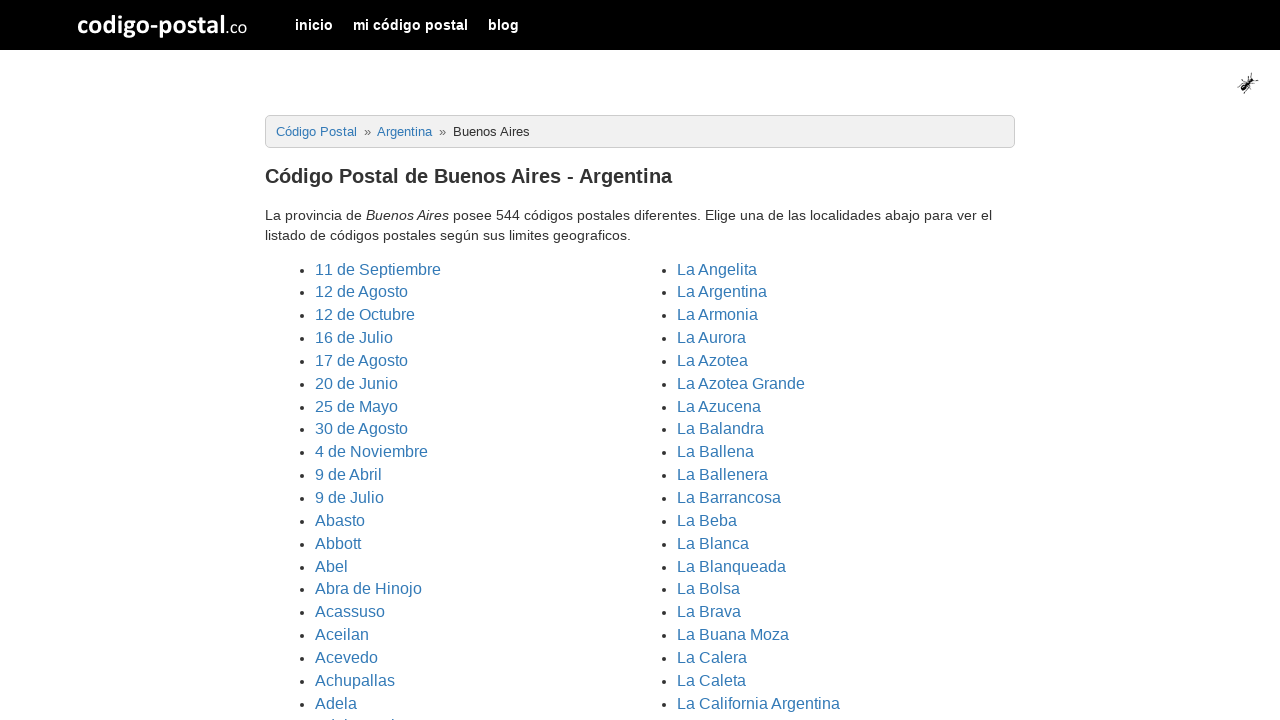